Tests drag and drop functionality by dragging a source element onto a target drop zone using the dragAndDrop action

Starting URL: https://jqueryui.com/droppable

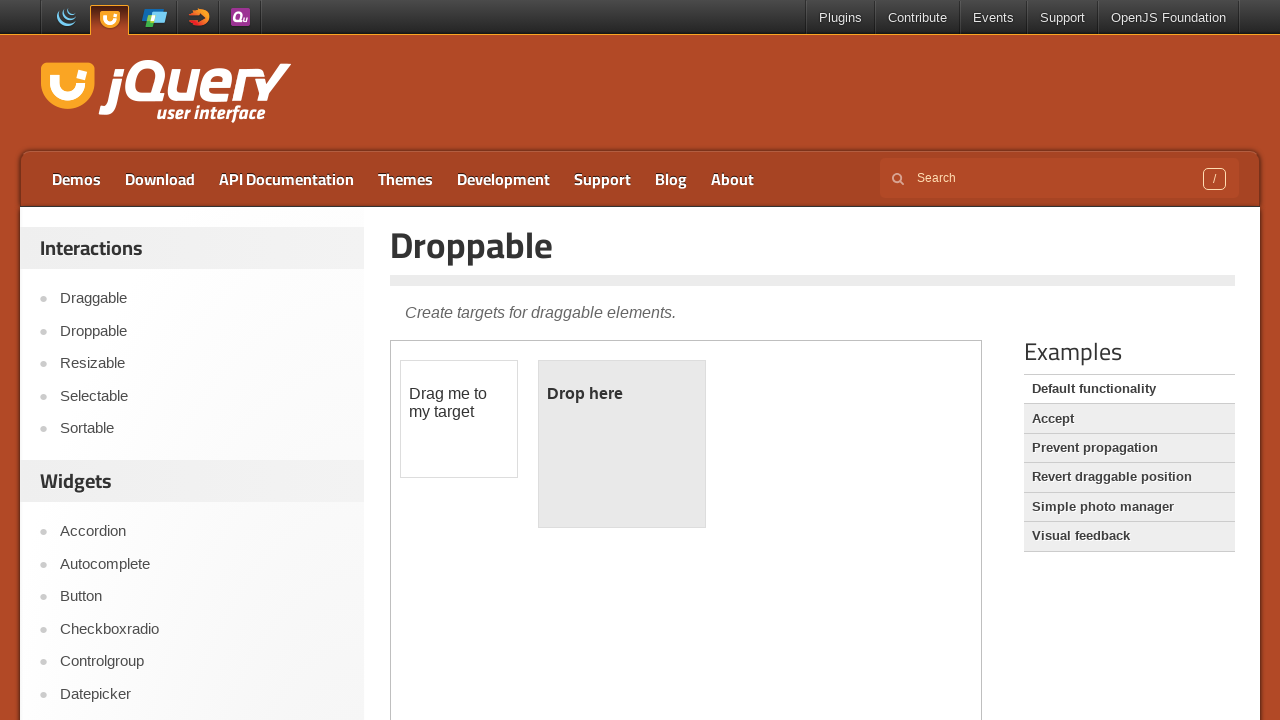

Located the iframe containing the drag and drop demo
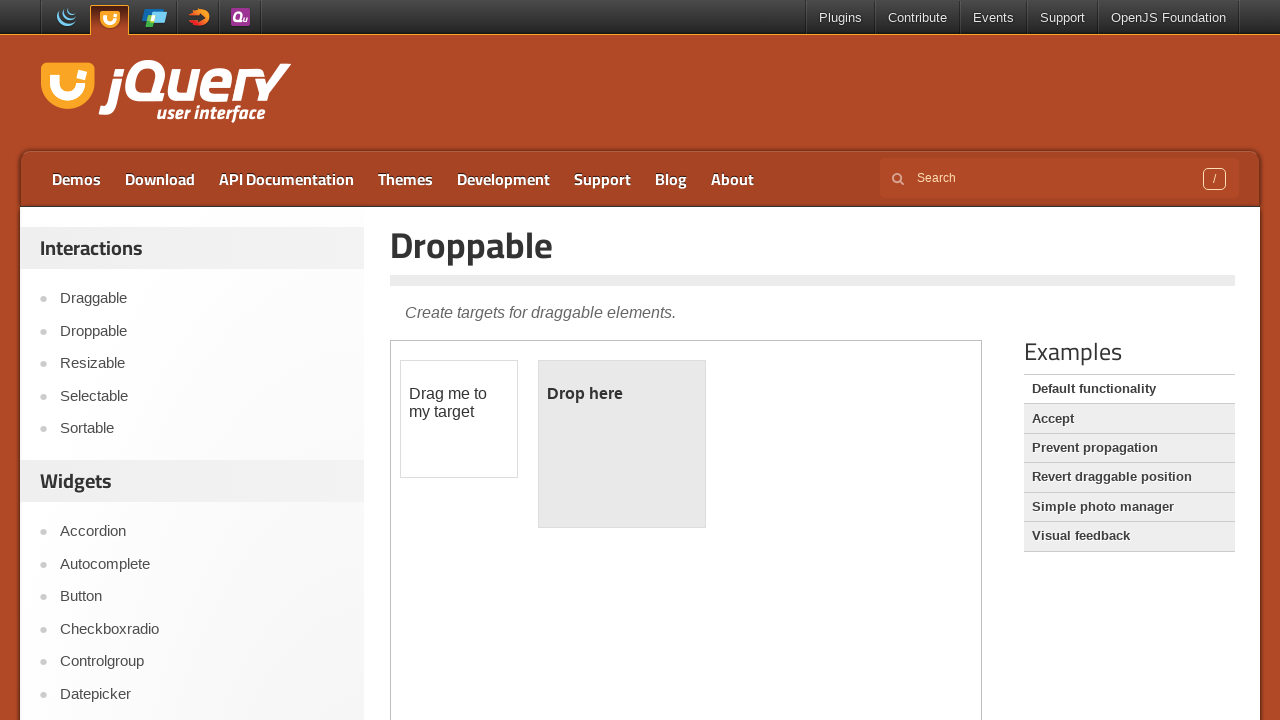

Located the draggable source element
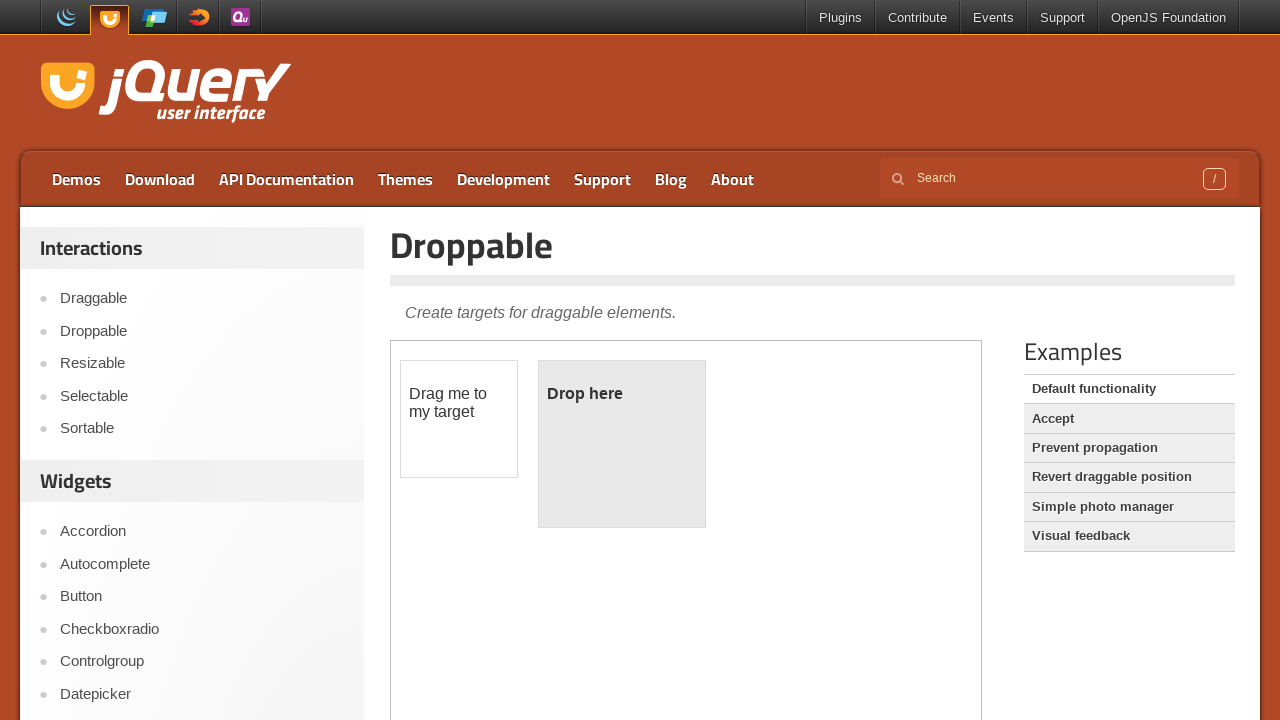

Located the droppable target zone
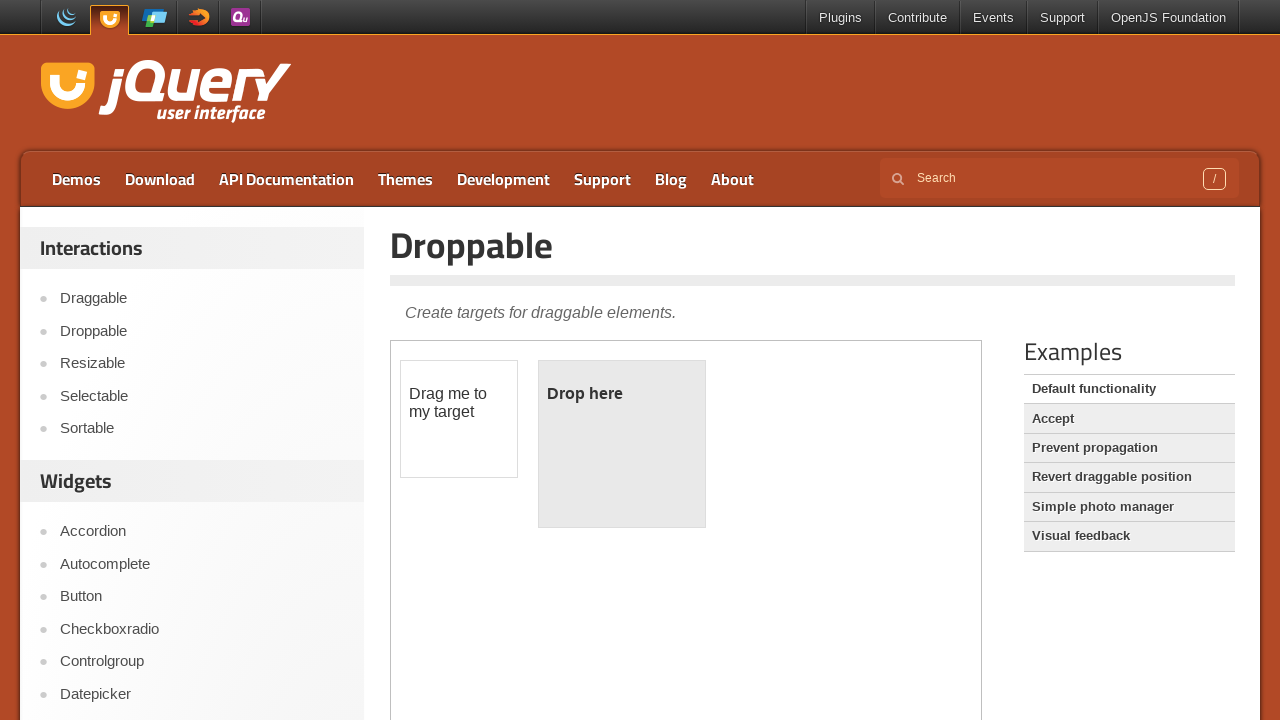

Dragged source element onto target drop zone at (622, 444)
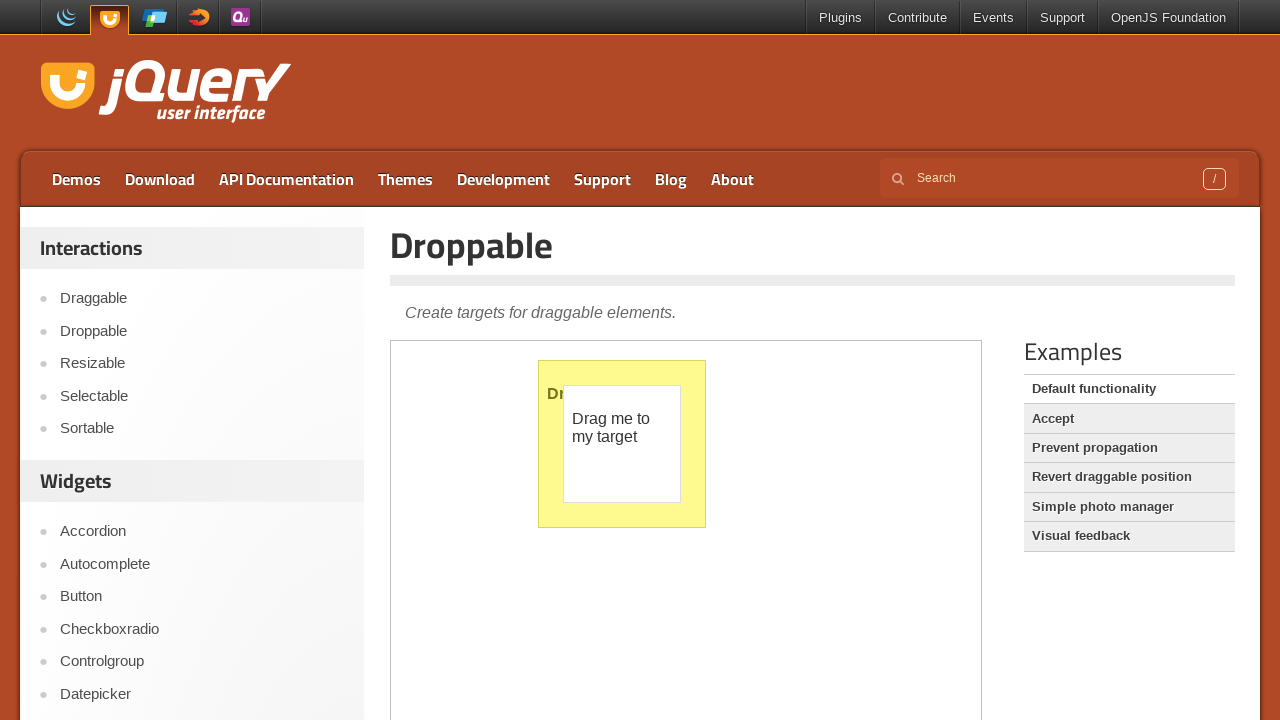

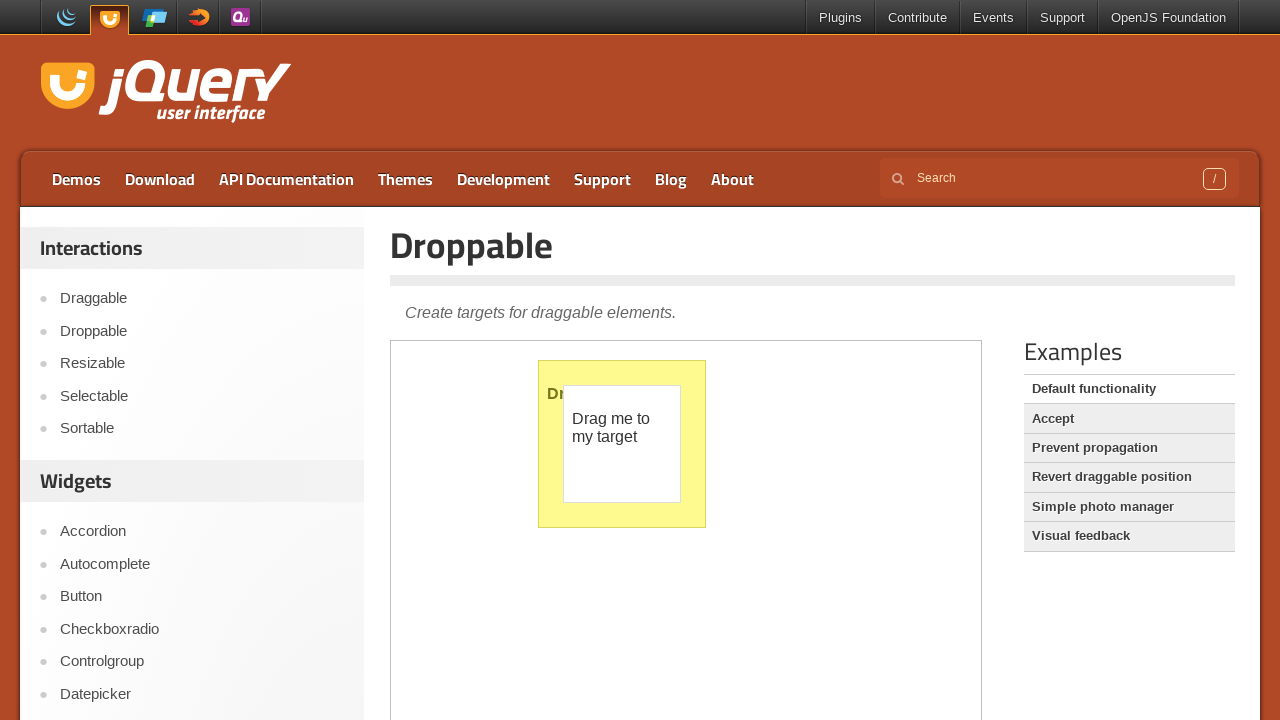